Navigates to the A/B Testing page on Heroku app website and verifies the heading text

Starting URL: http://the-internet.herokuapp.com/

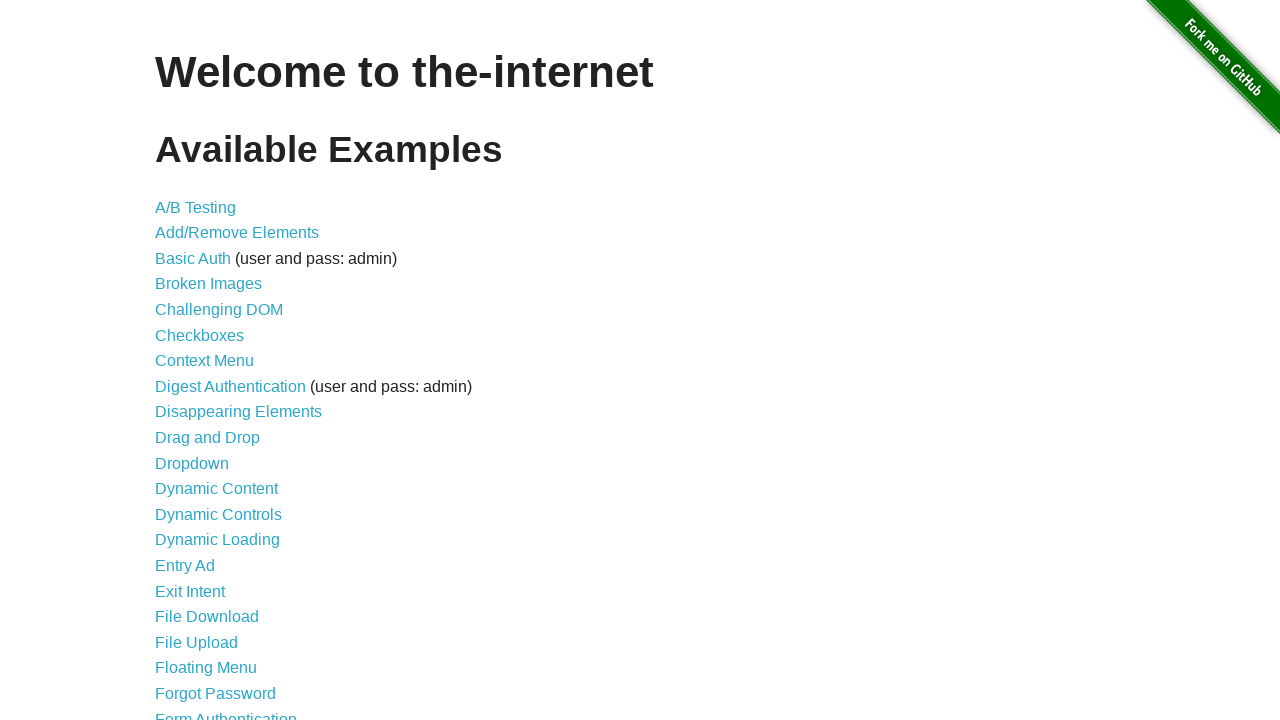

Clicked on A/B Testing link at (196, 207) on a:has-text('A/B Testing')
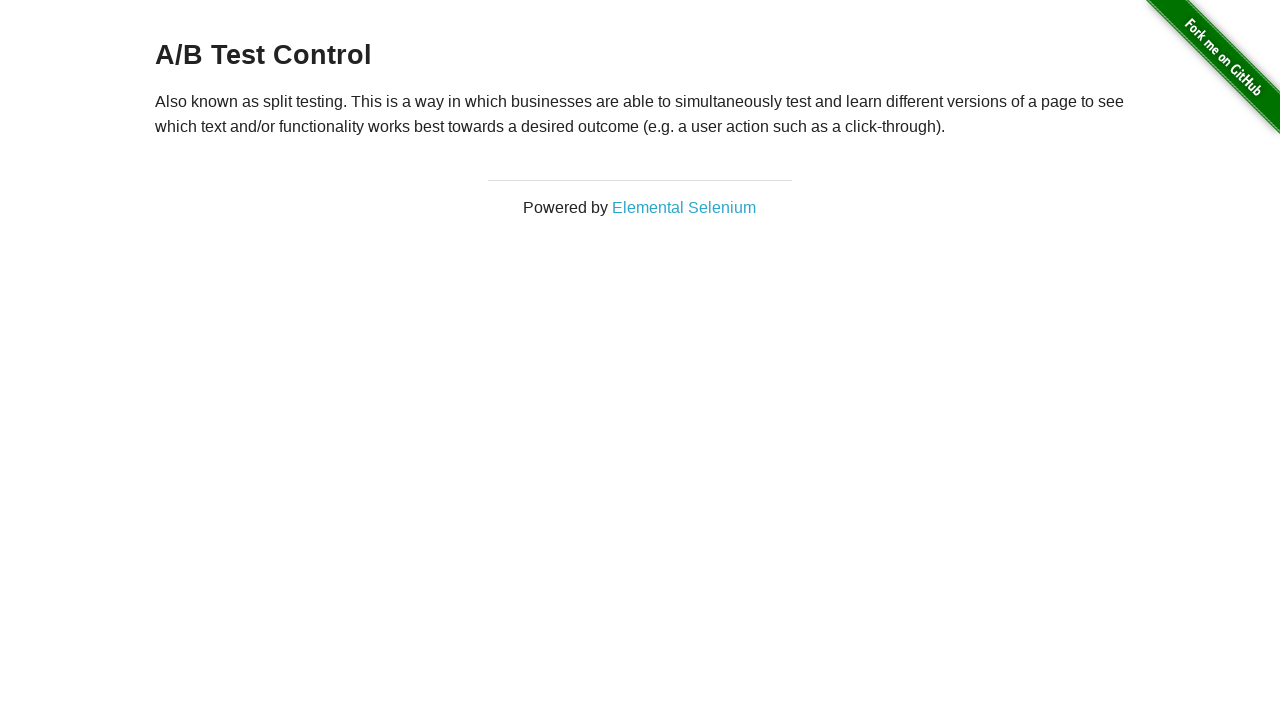

Waited for h3 heading selector to load
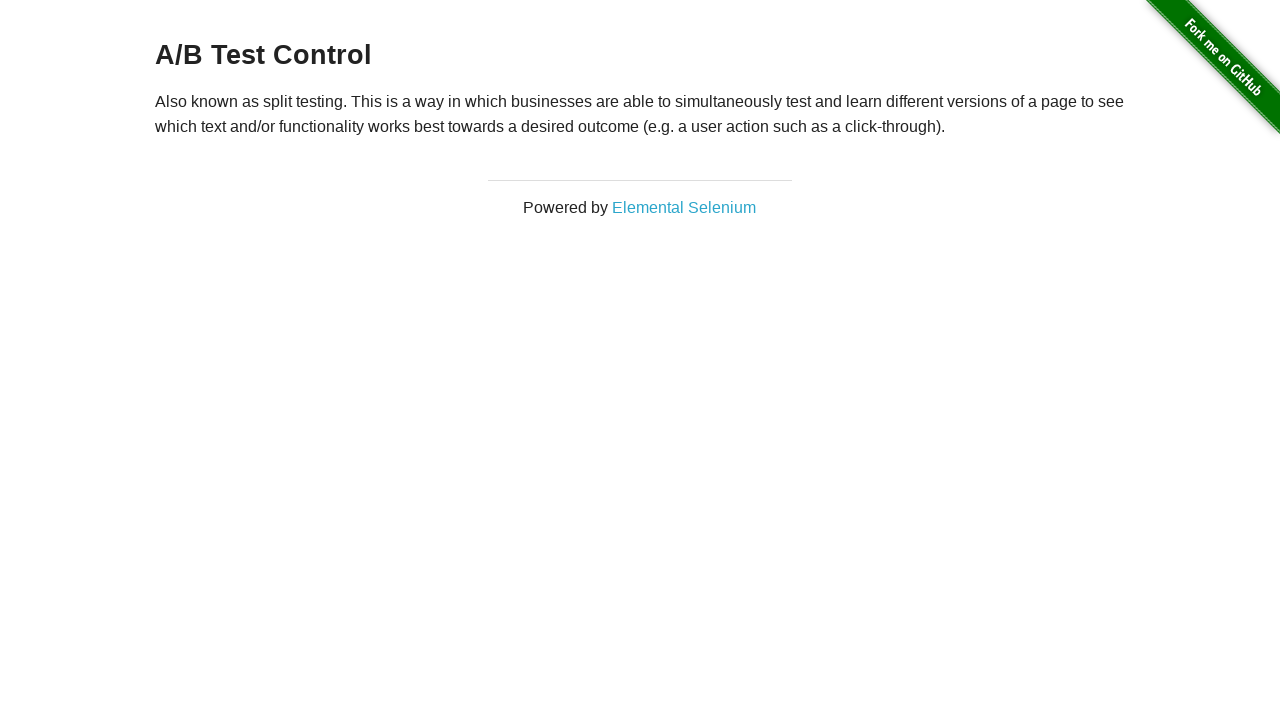

Retrieved heading text: 'A/B Test Control'
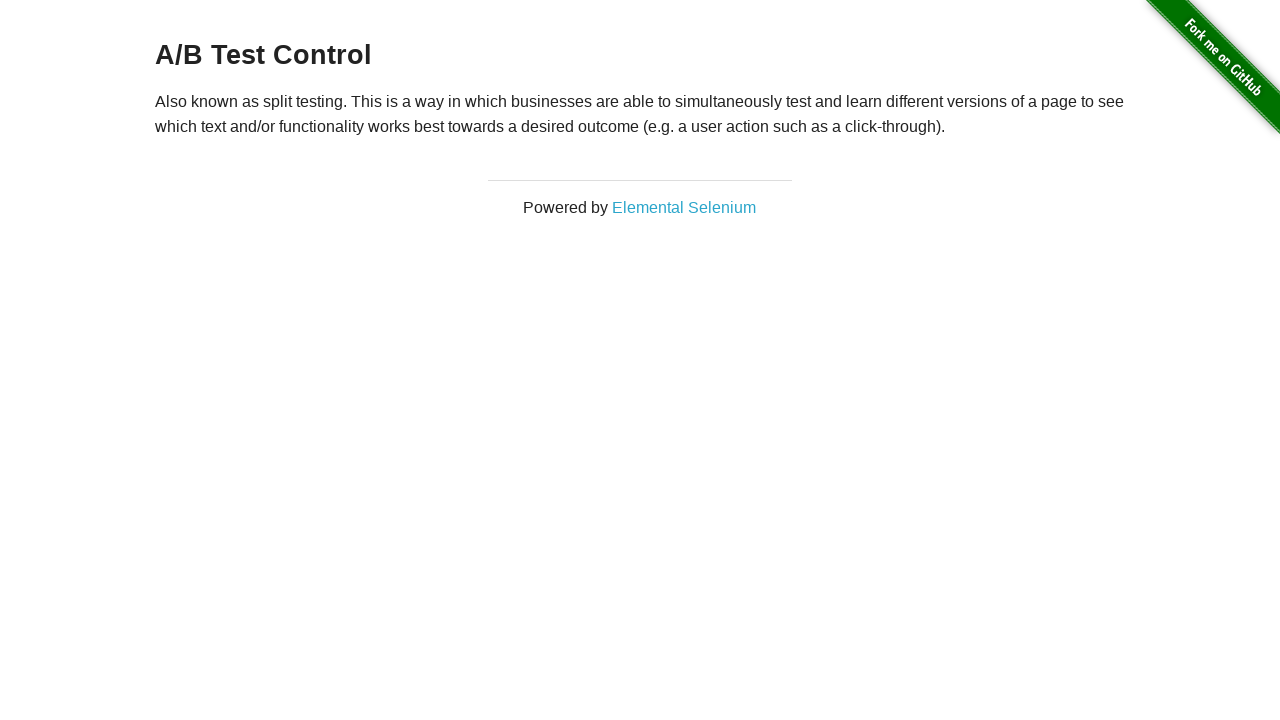

Verified heading text matches expected A/B test variations
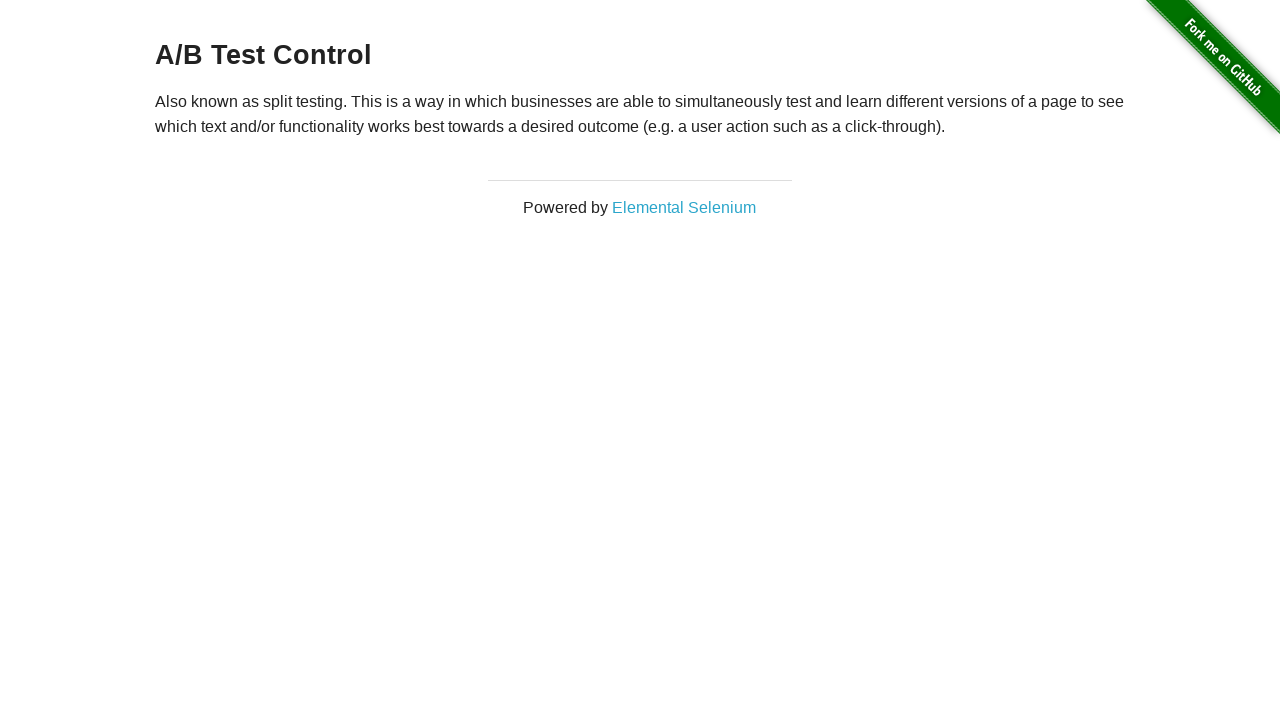

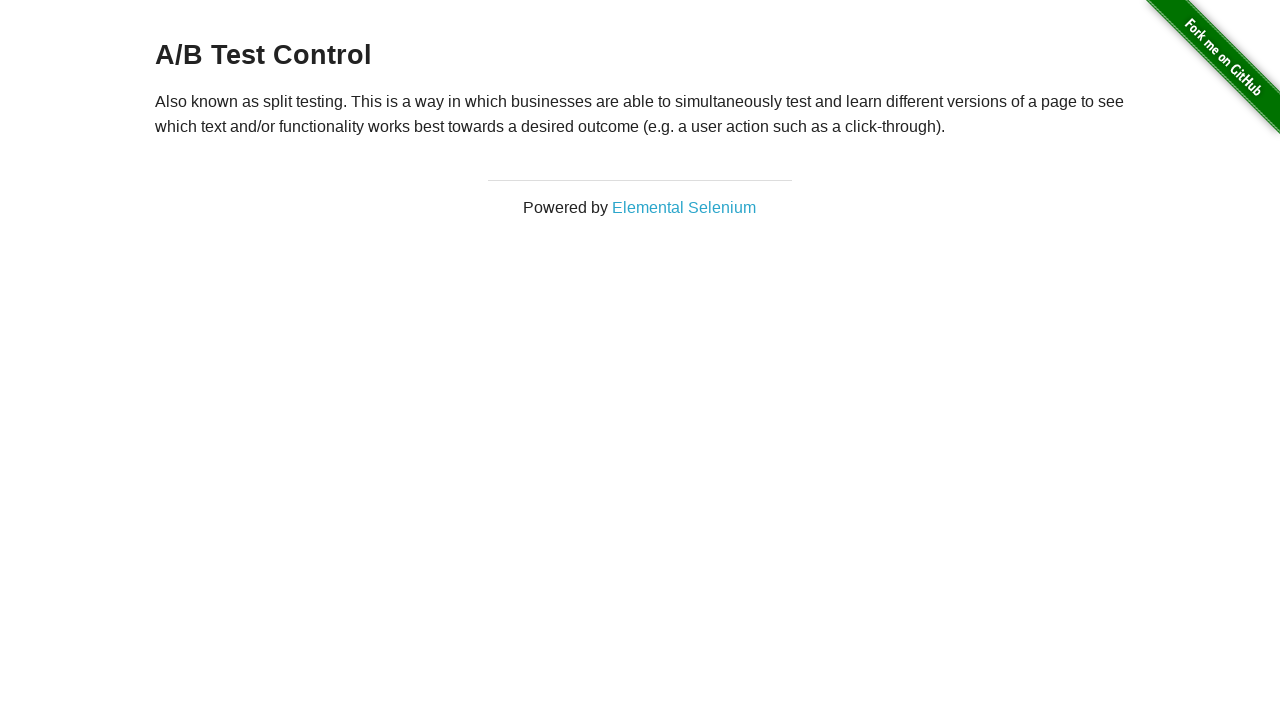